Tests registration form with password less than 6 characters and verifies error messages

Starting URL: https://alada.vn/tai-khoan/dang-ky.html

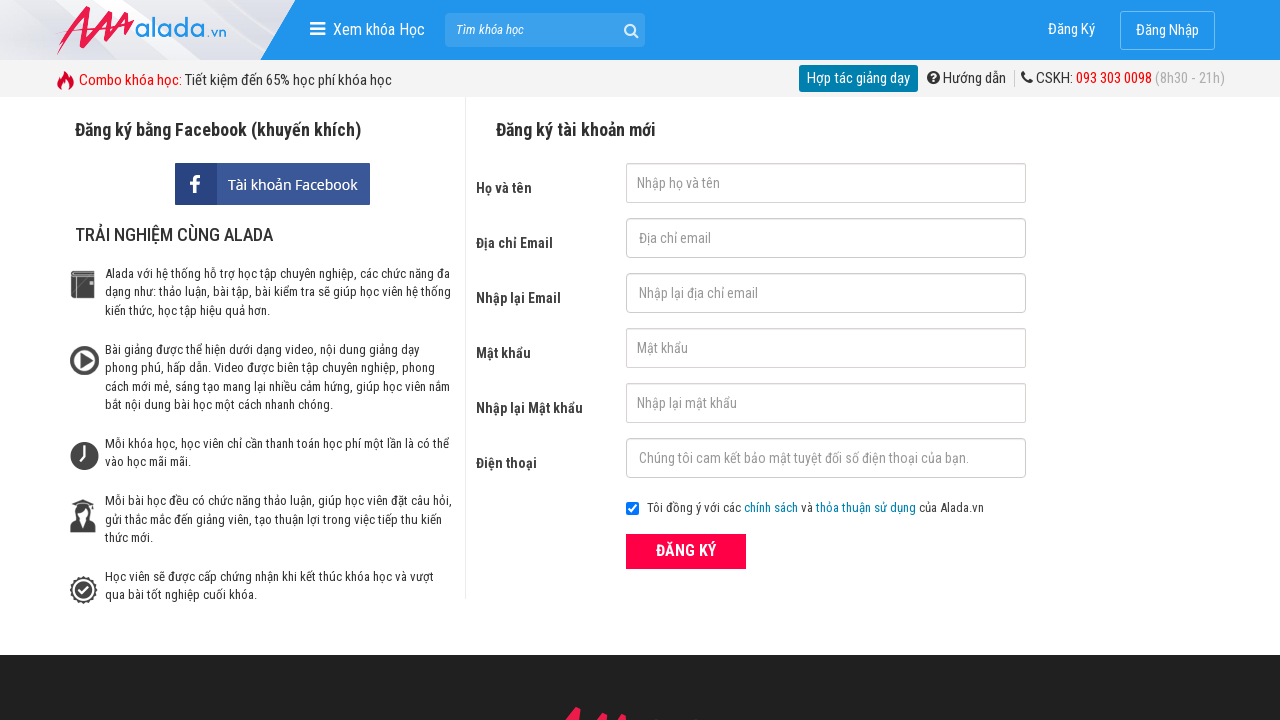

Filled first name field with 'Kane' on input#txtFirstname
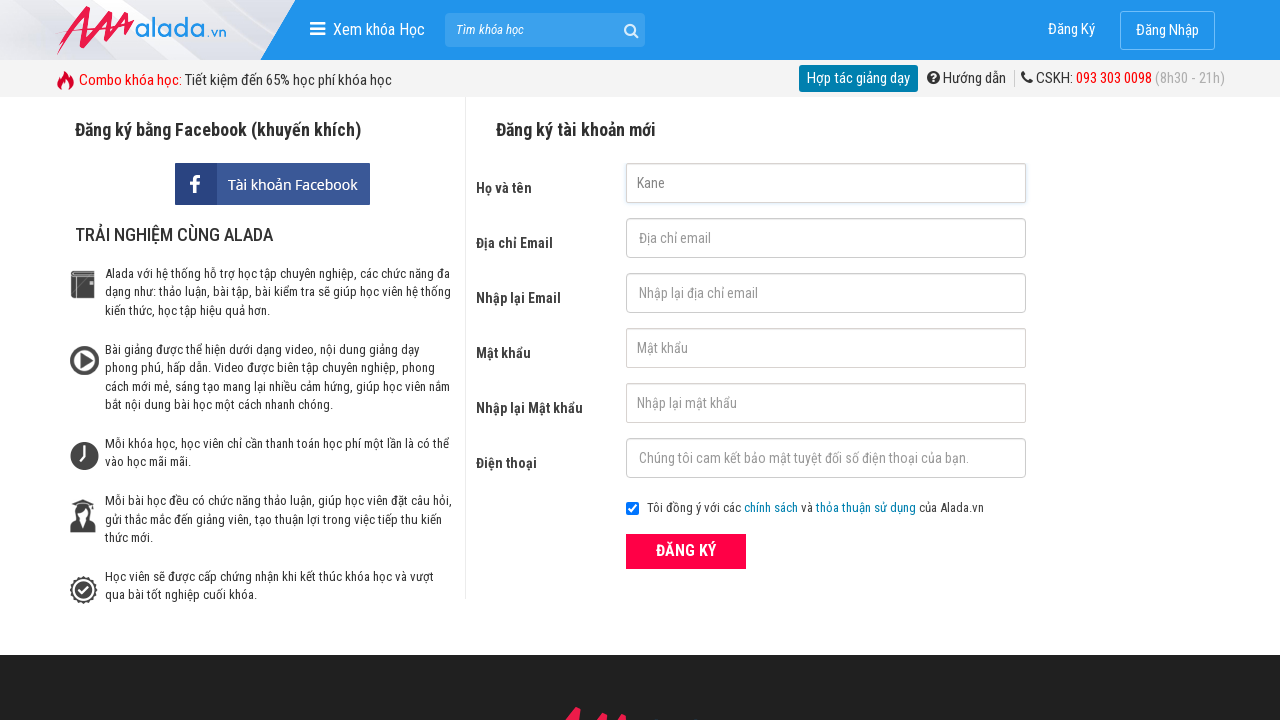

Filled email field with 'kane@gmail.com' on input[name='txtEmail']
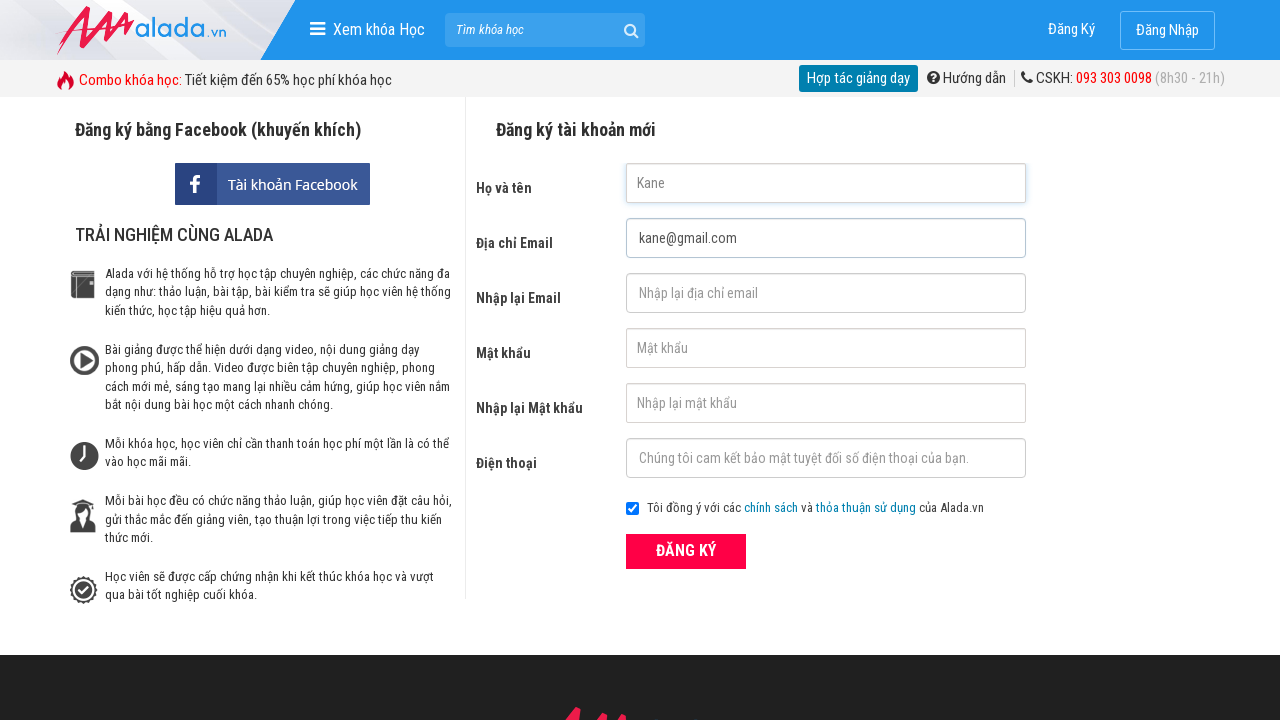

Filled confirm email field with 'kane@gmail.com' on input#txtCEmail
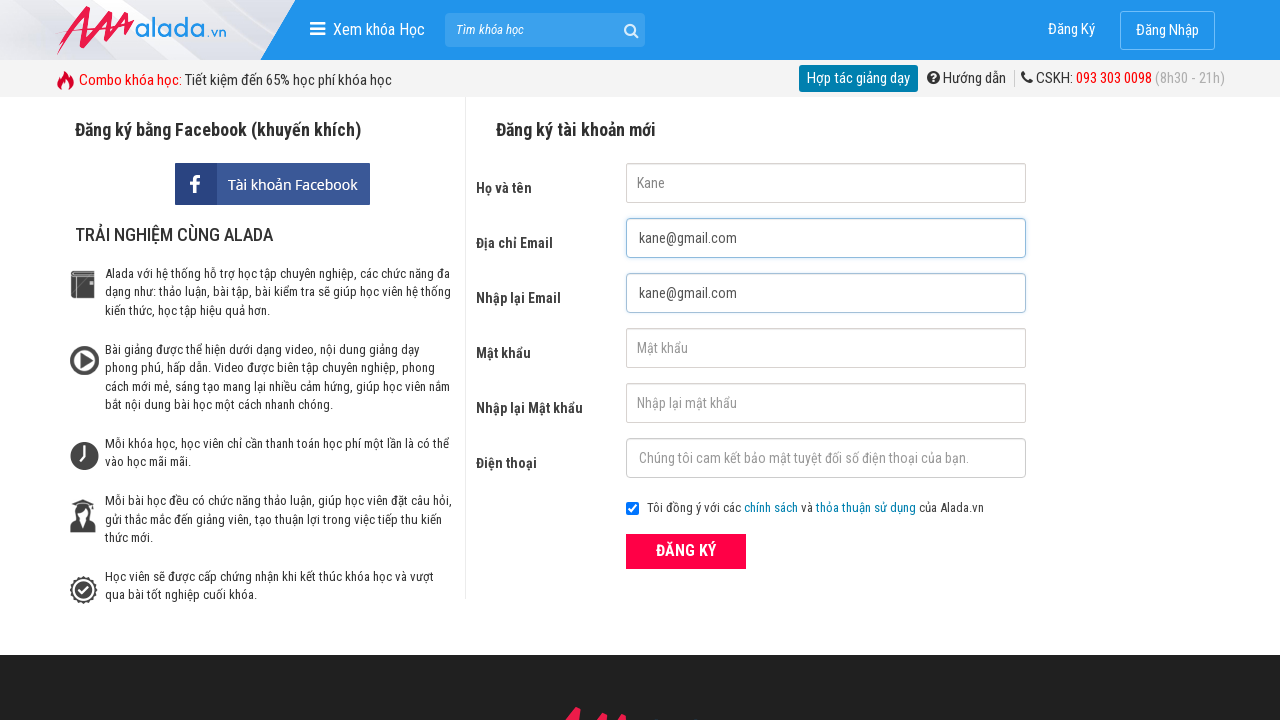

Filled password field with '12345' (less than 6 characters) on input#txtPassword
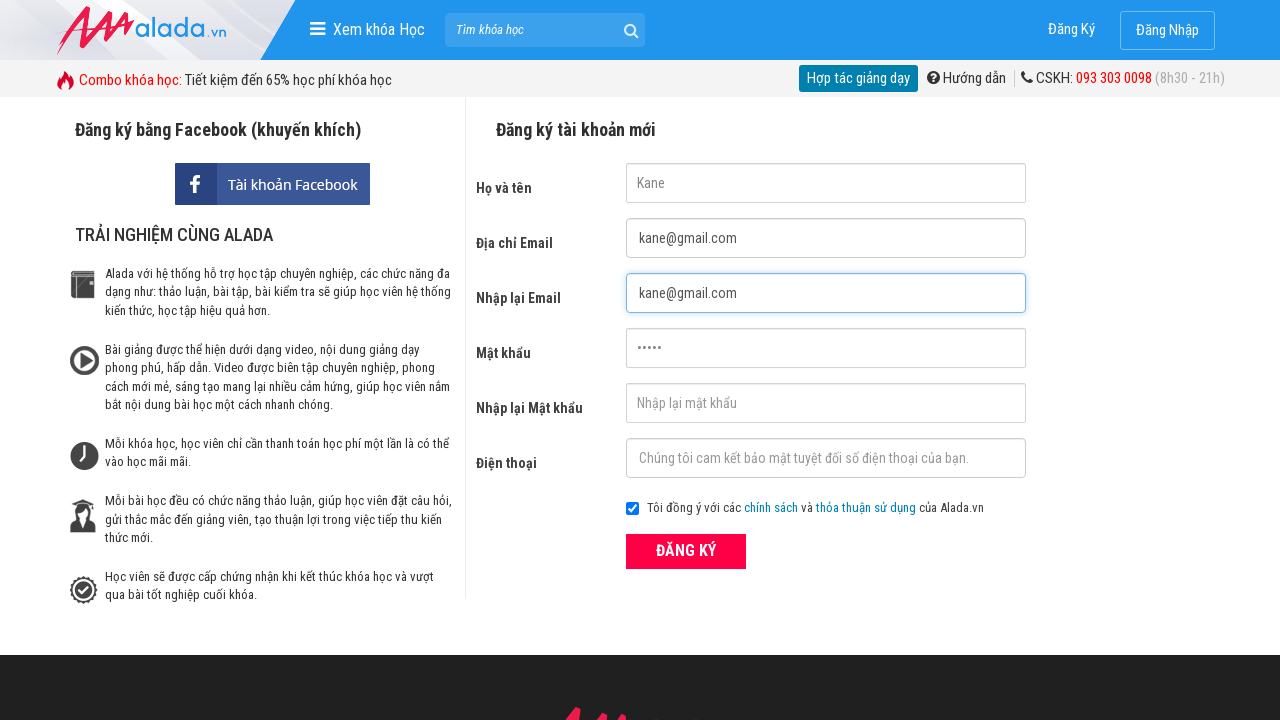

Filled confirm password field with '12345' on input[name='txtCPassword']
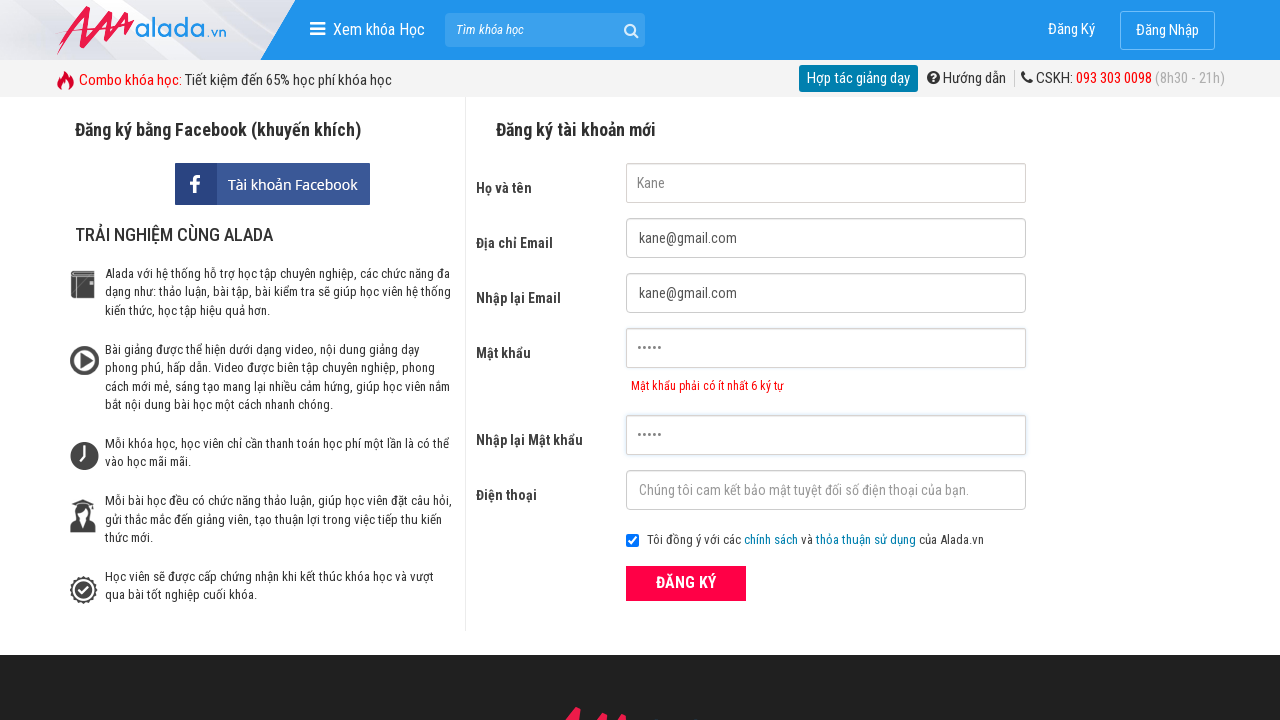

Filled phone field with '0123456789' on input#txtPhone
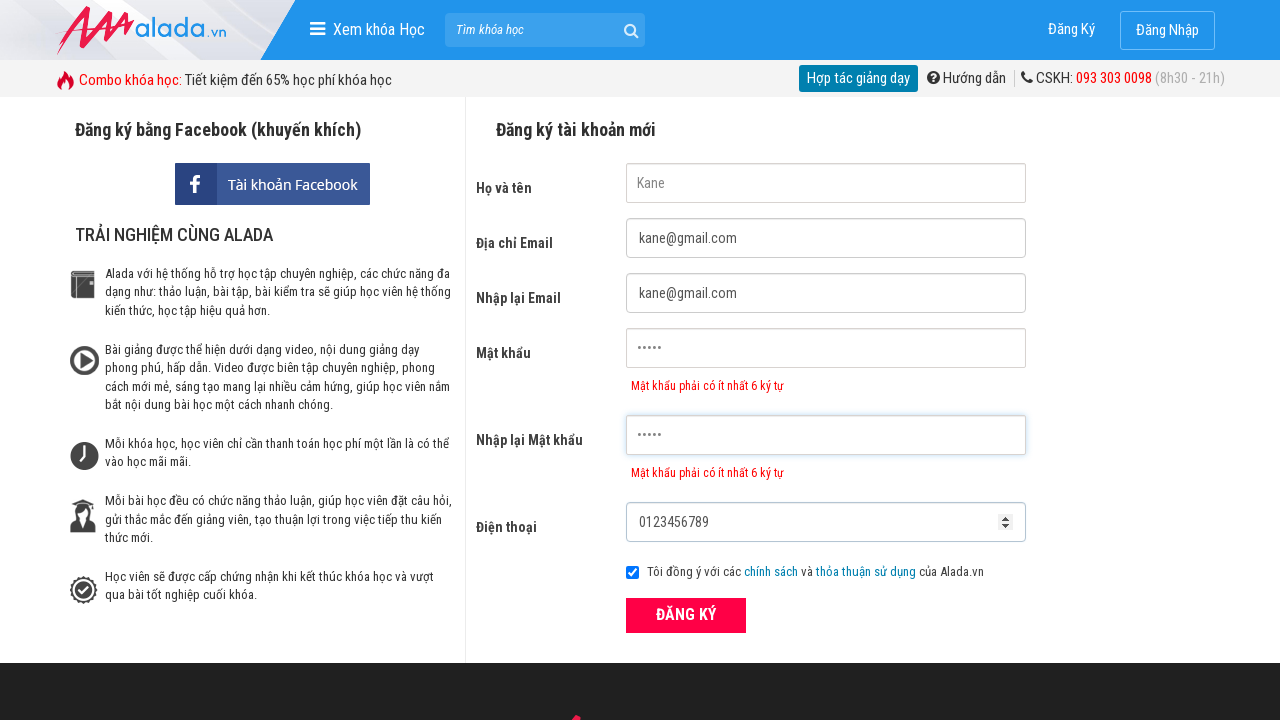

Clicked register button to submit form at (686, 615) on button.btn_pink_sm.fs16
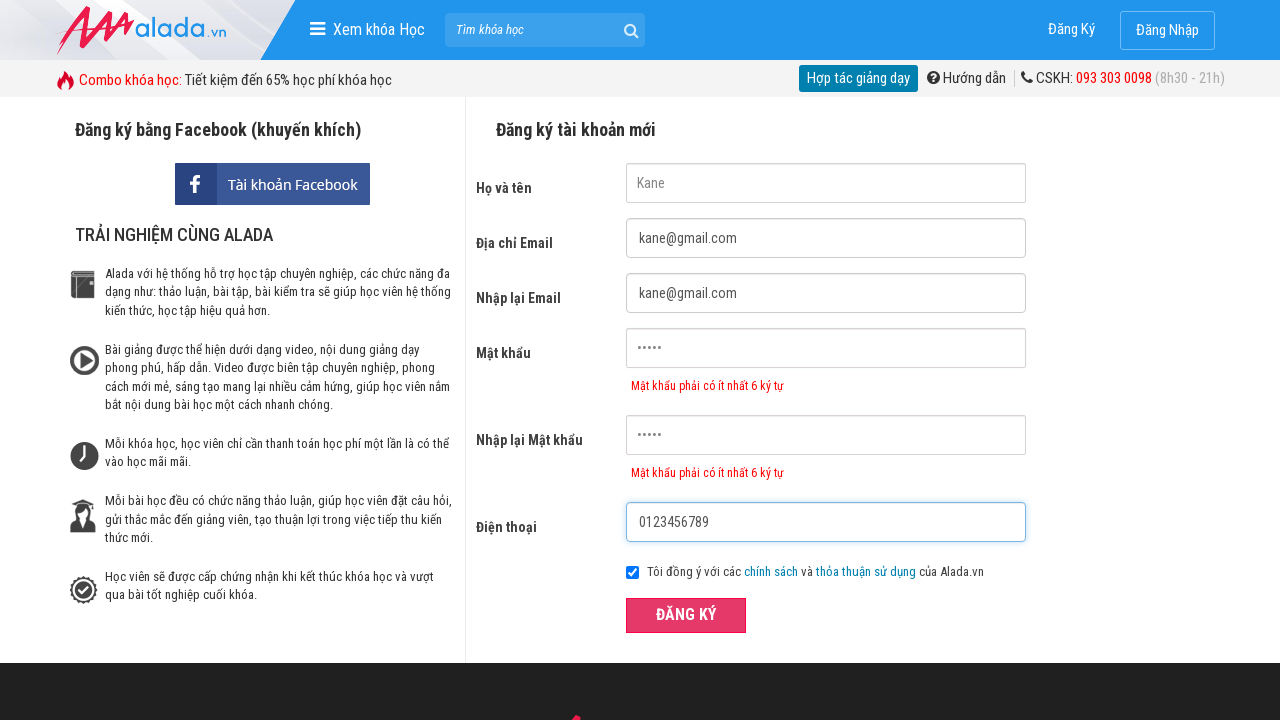

Password error message appeared
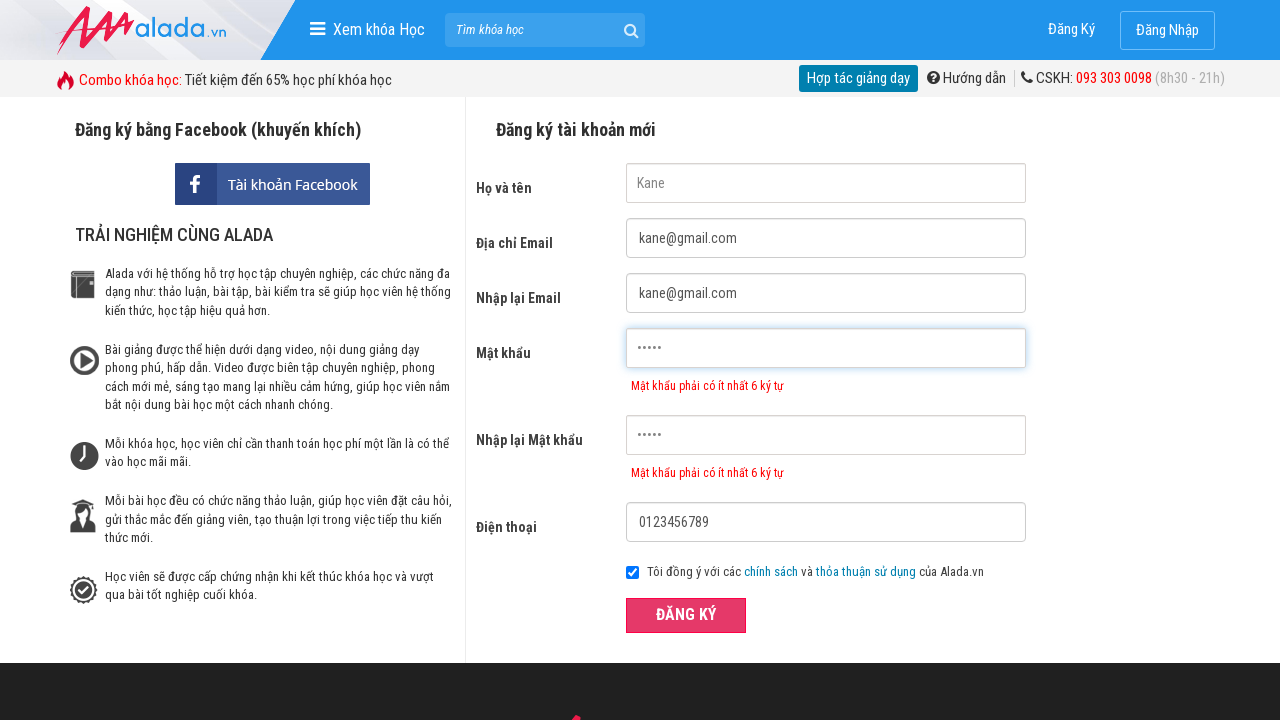

Confirm password error message appeared
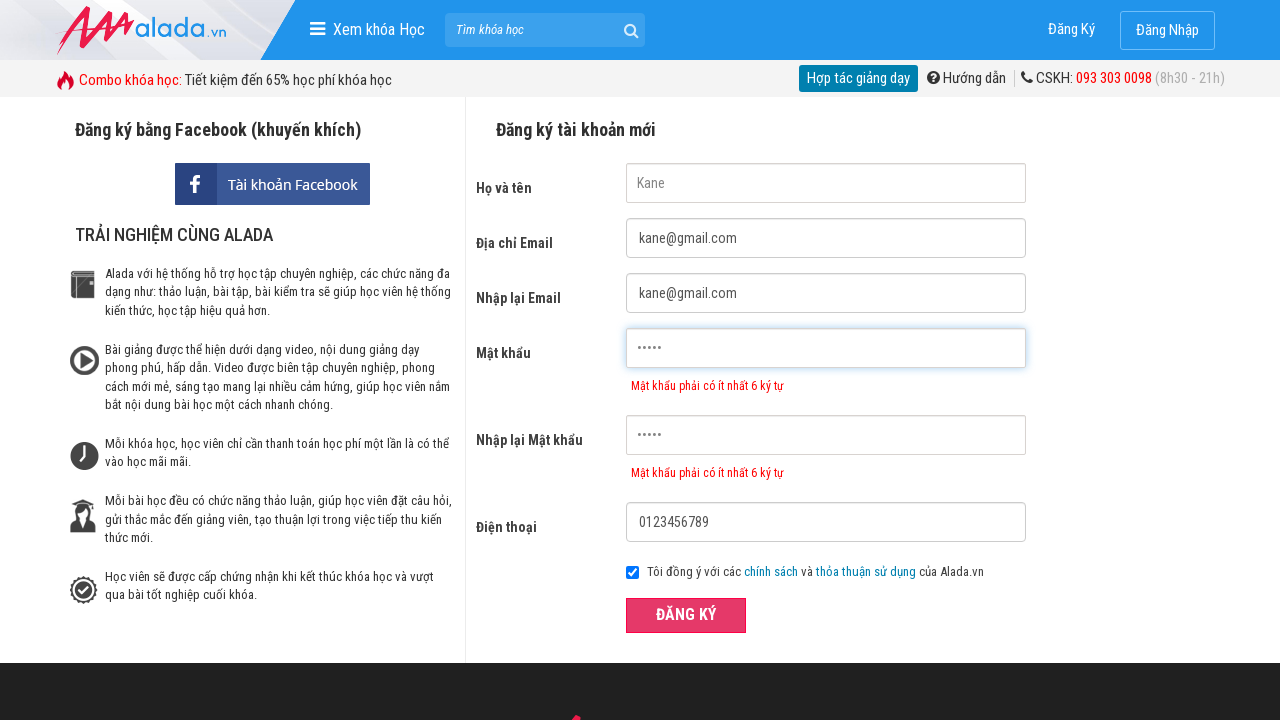

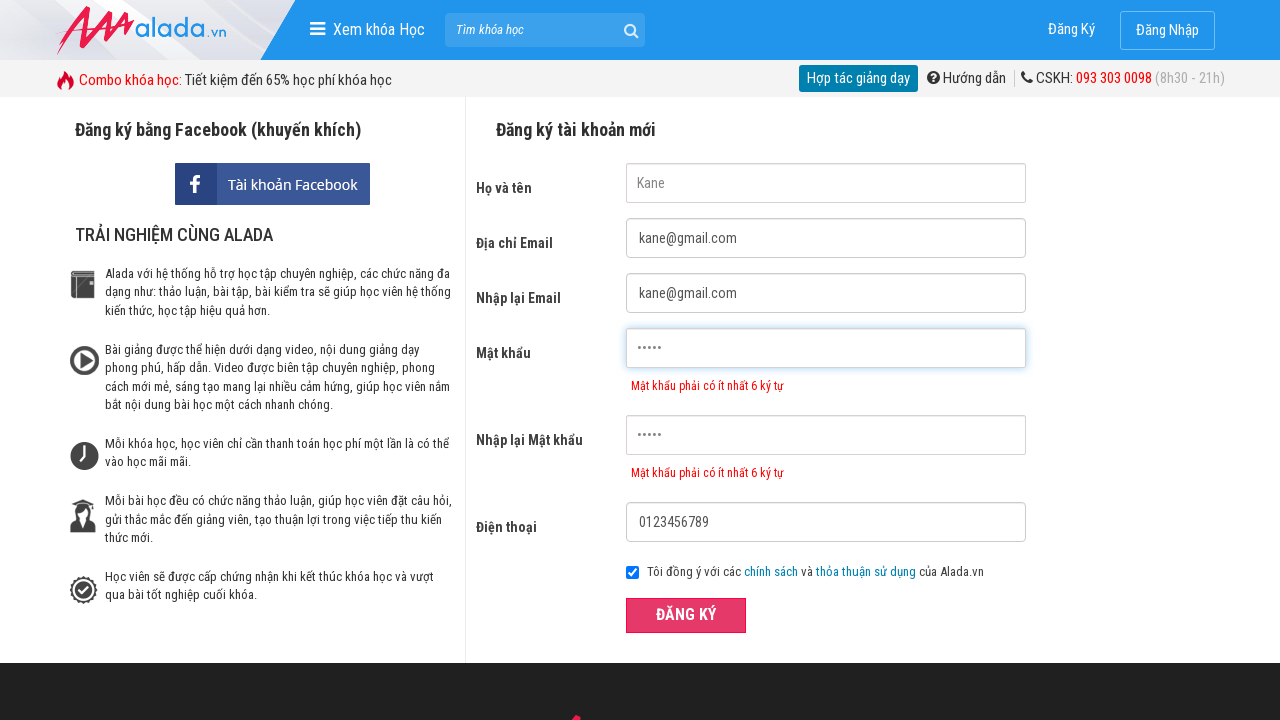